Tests drag and drop functionality by switching to an iframe and dragging an element from one location to a drop target

Starting URL: https://jqueryui.com/droppable/

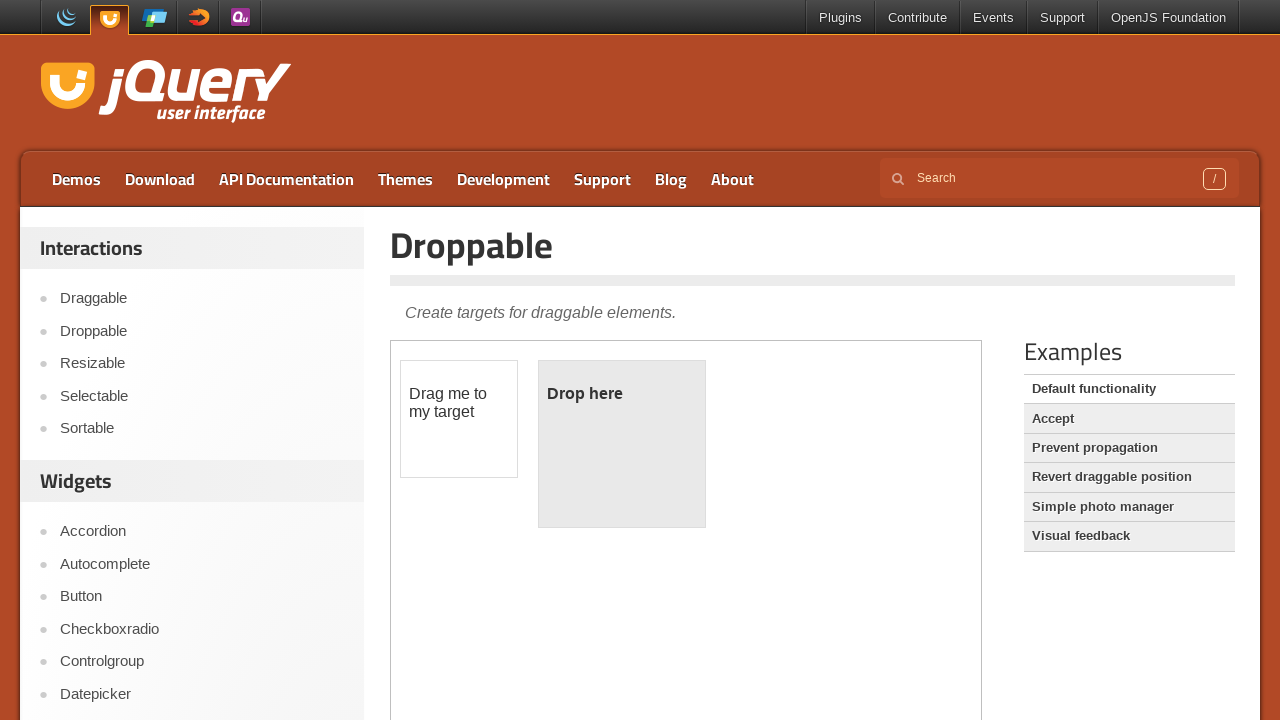

Located the droppable demo iframe
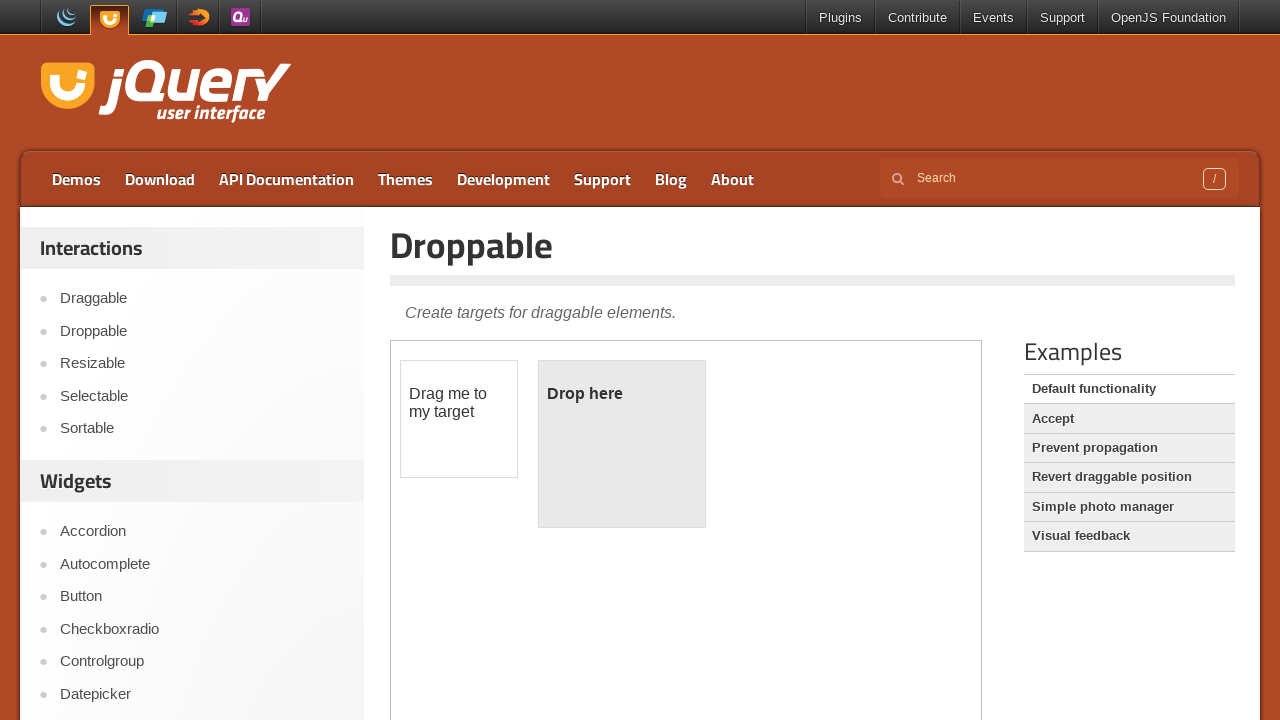

Located the draggable element
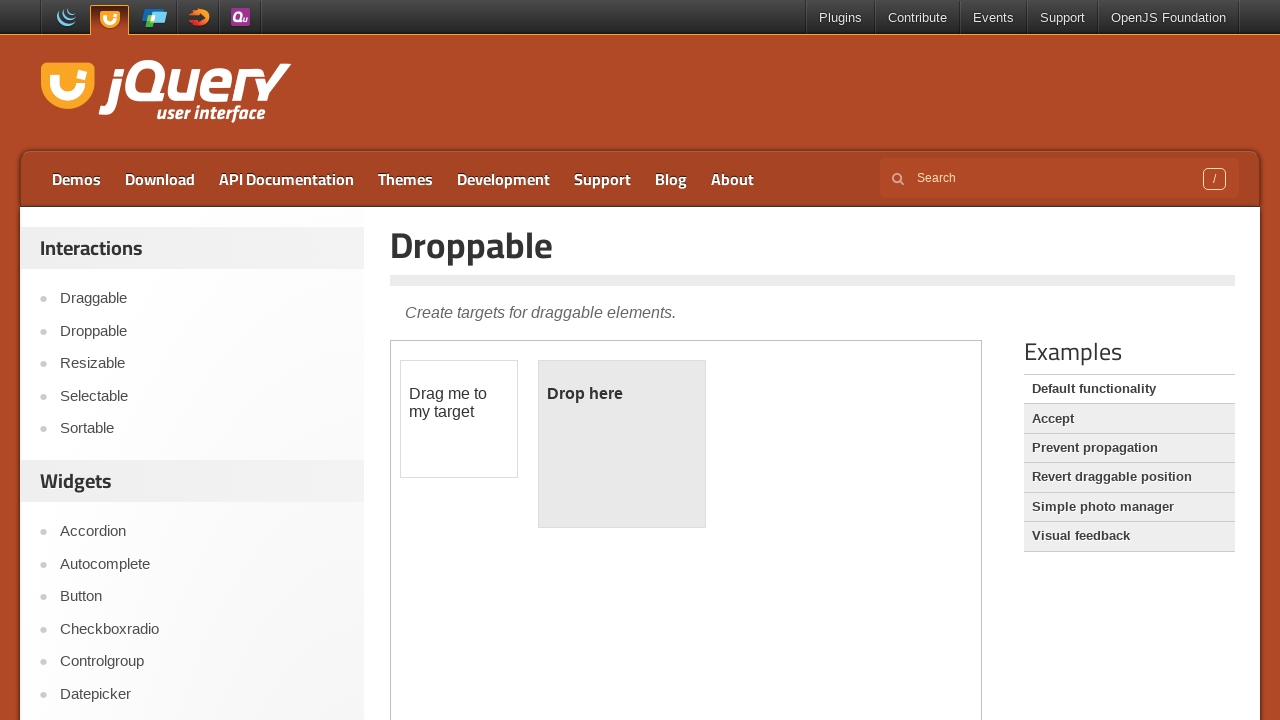

Located the droppable target element
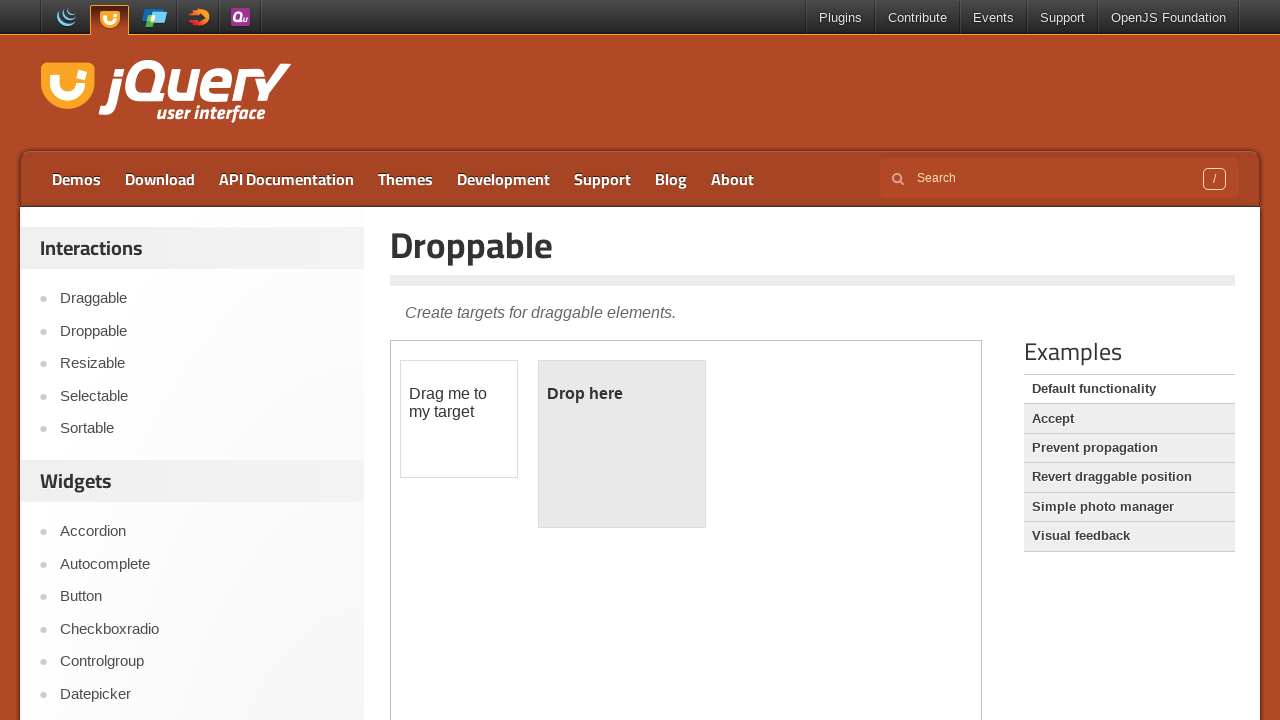

Dragged draggable element to droppable target at (622, 444)
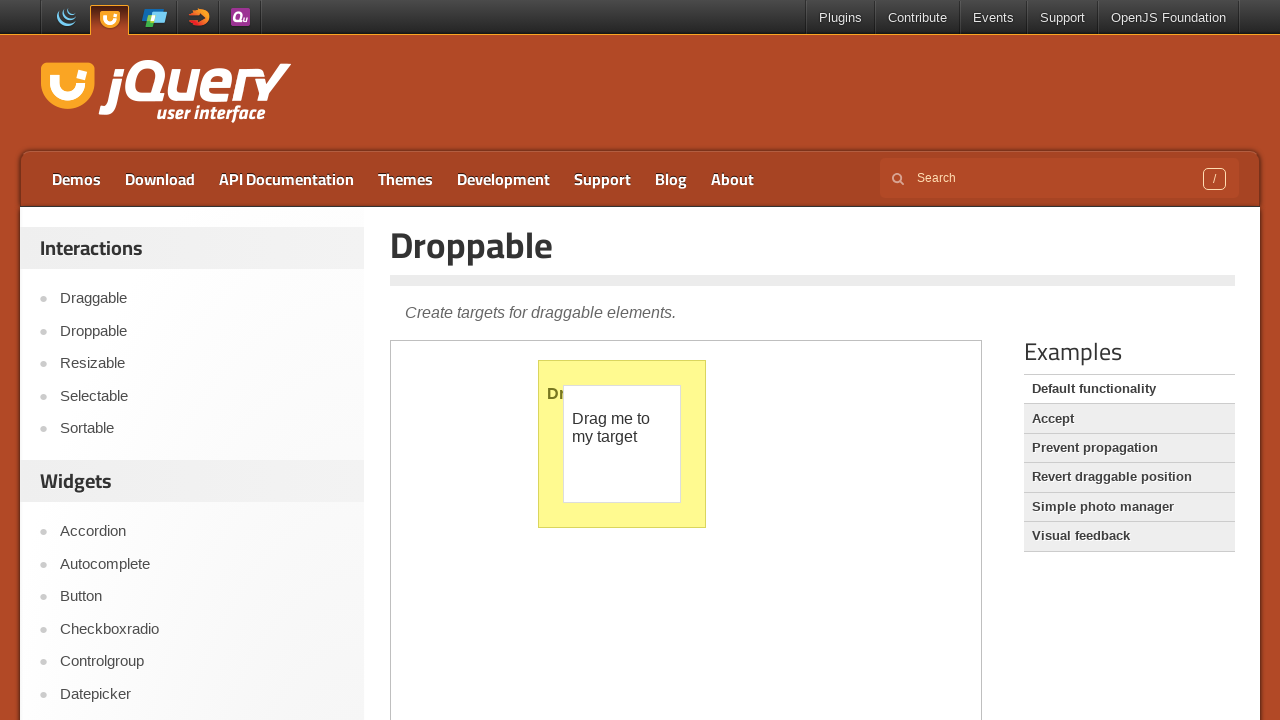

Waited 2 seconds for drag and drop operation to complete
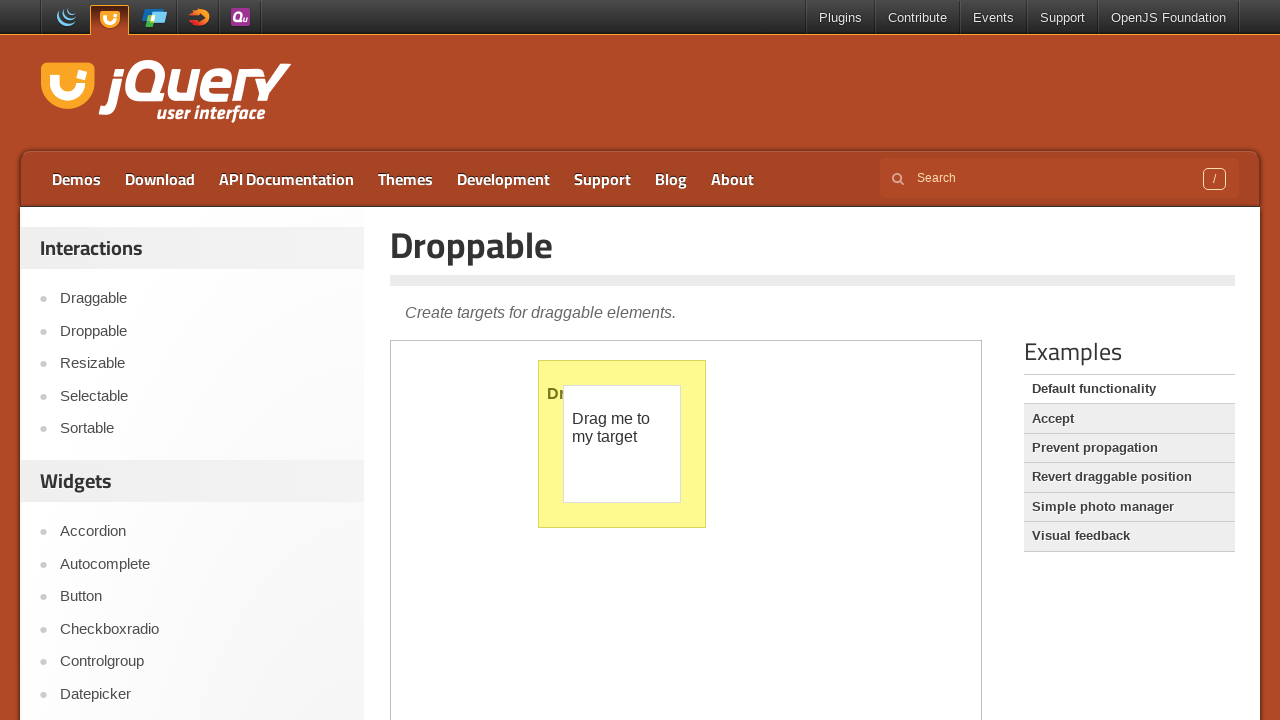

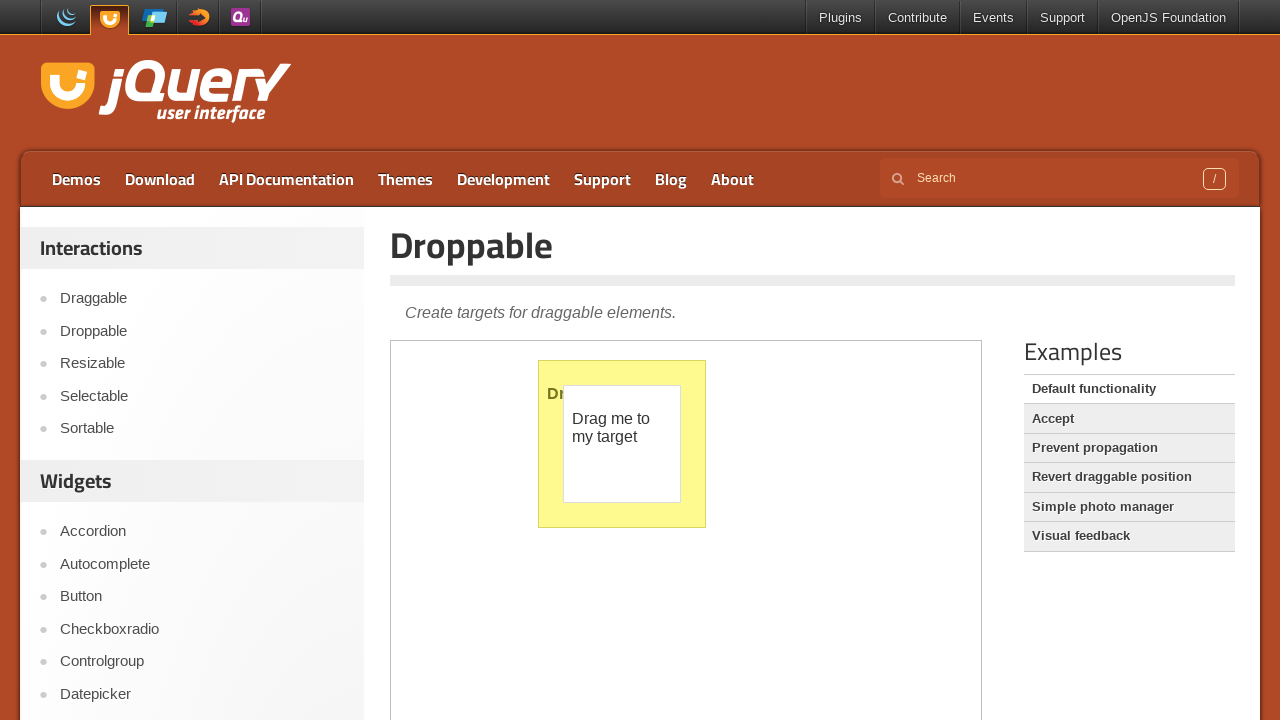